Tests alert functionality by entering text in a name field, triggering an alert, verifying the alert contains the entered text, and accepting the alert

Starting URL: https://rahulshettyacademy.com/AutomationPractice/

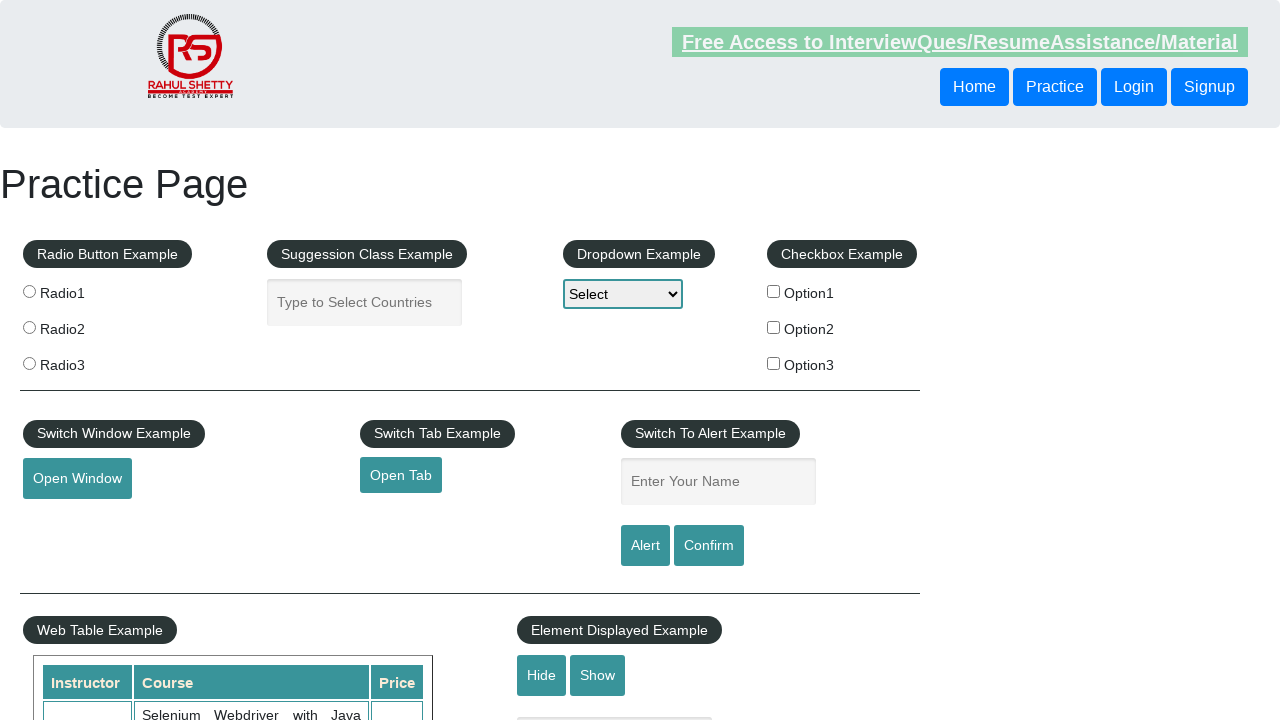

Filled name field with 'Option3' on #name
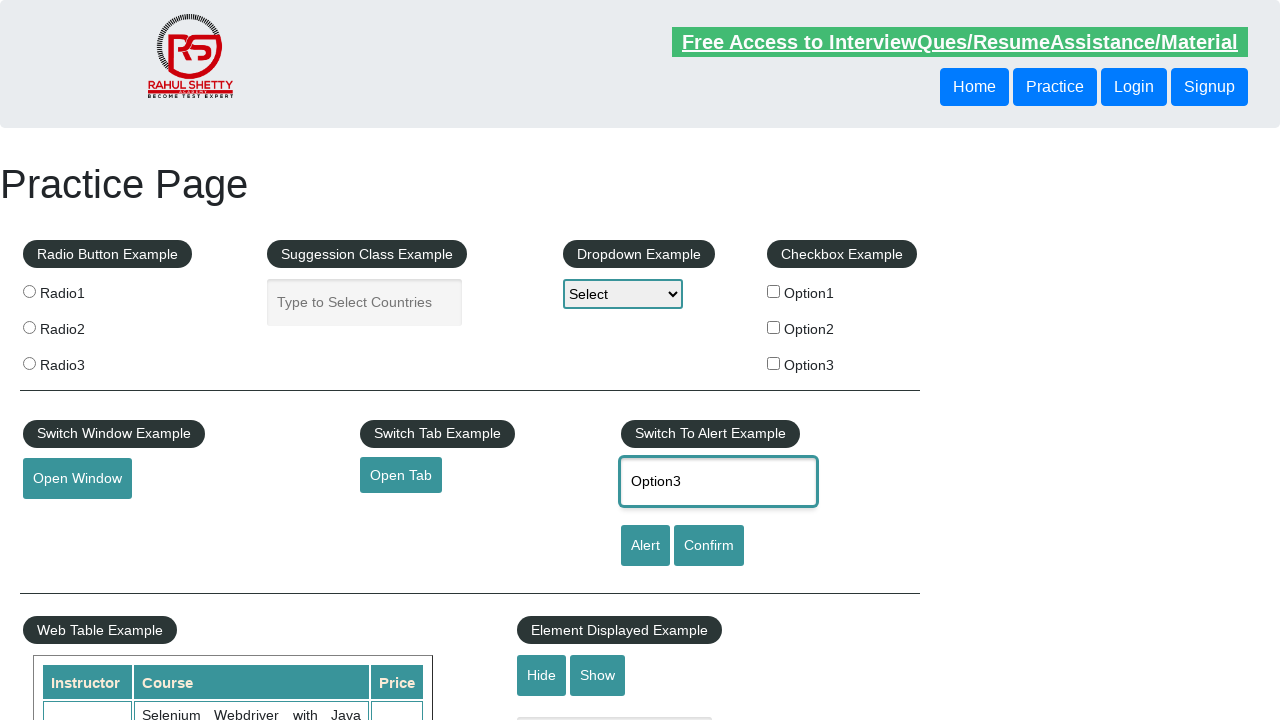

Clicked alert button to trigger alert at (645, 546) on #alertbtn
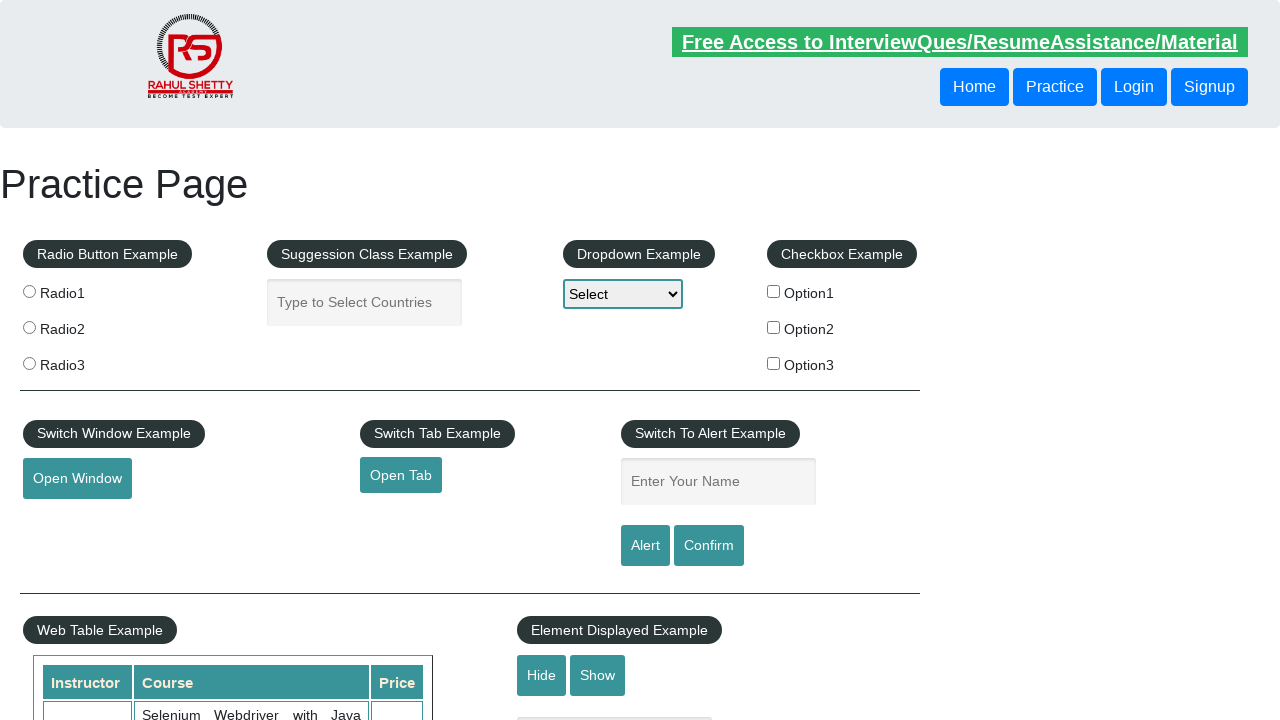

Set up dialog handler to accept alerts
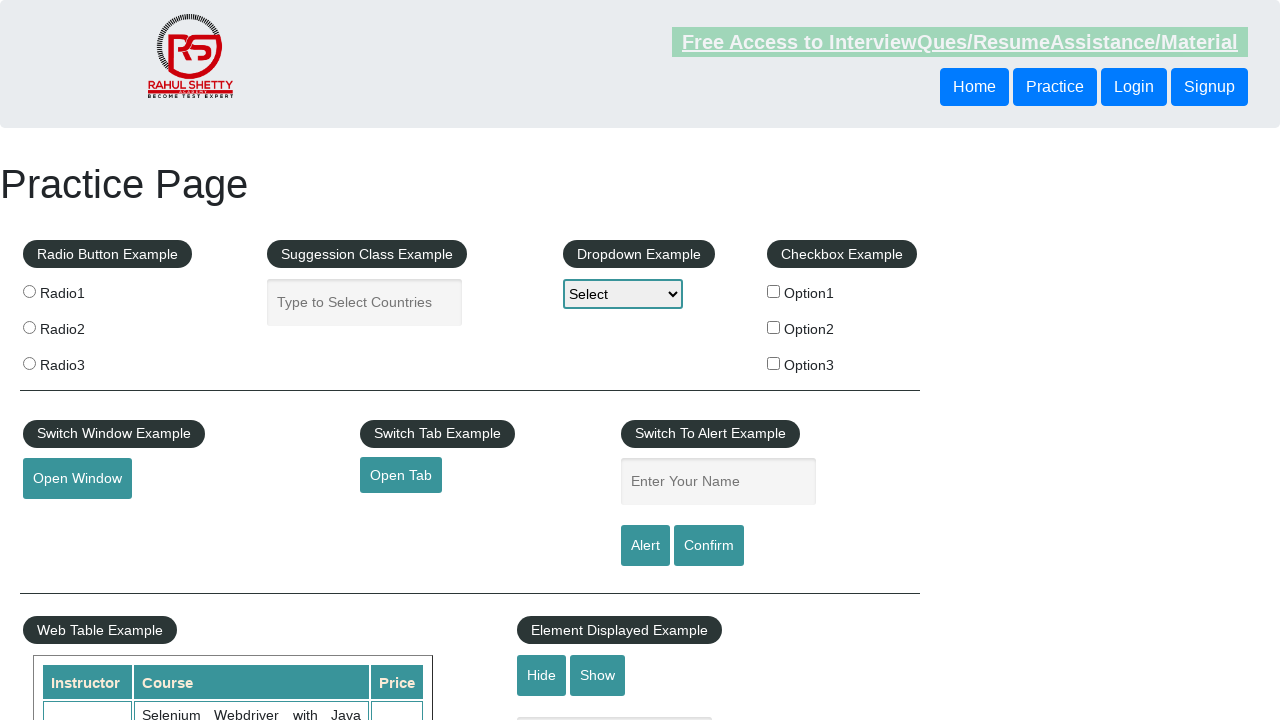

Clicked alert button with dialog handler listening at (645, 546) on #alertbtn
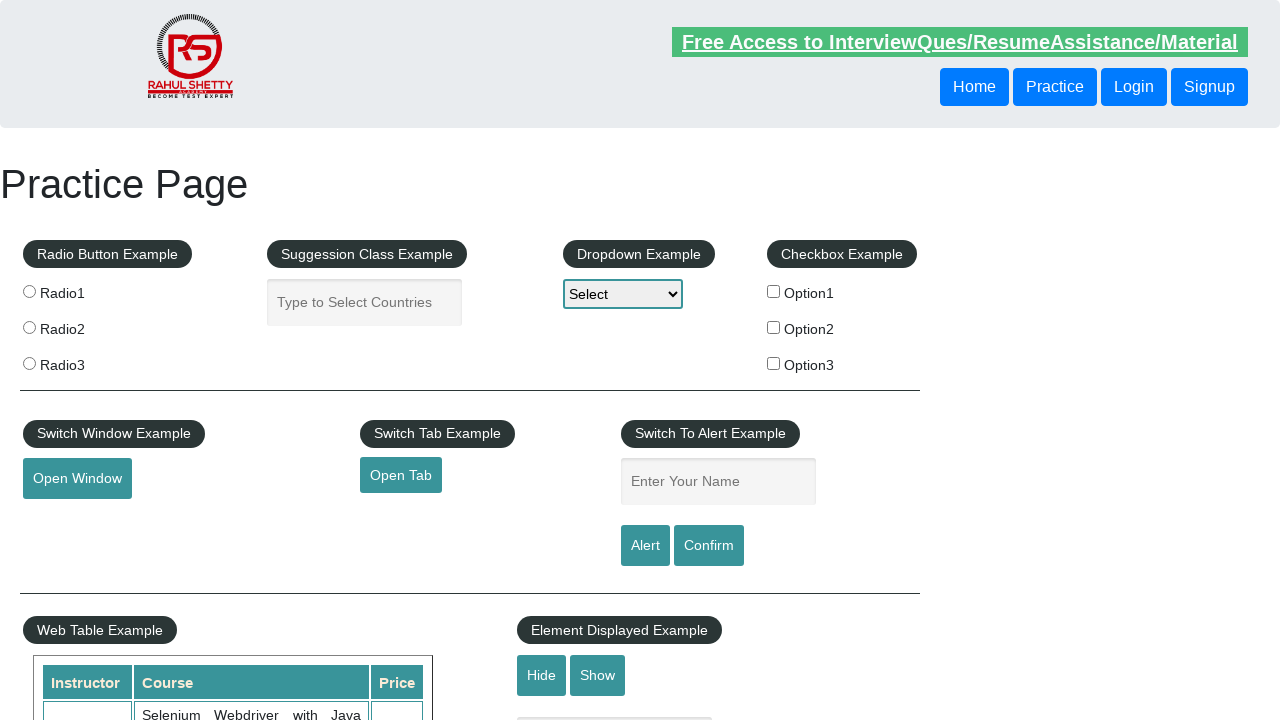

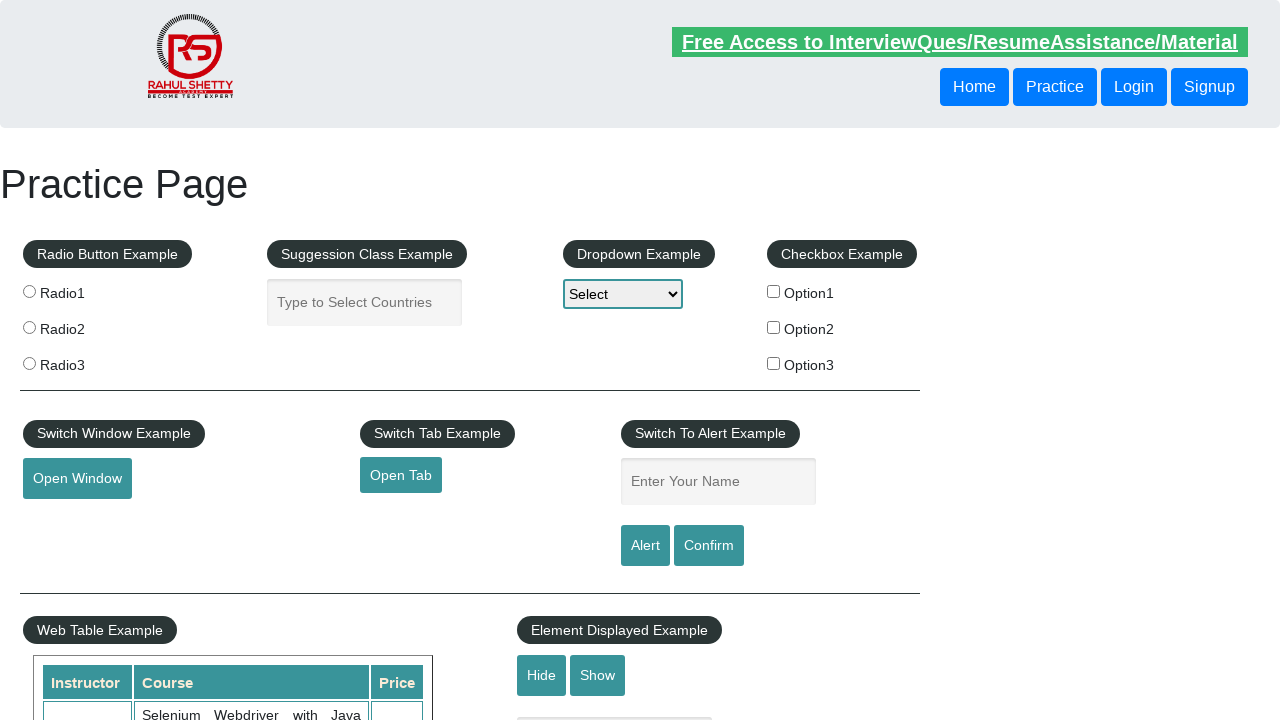